Tests opening a new window, verifying its title, and closing it

Starting URL: https://rahulshettyacademy.com/AutomationPractice/

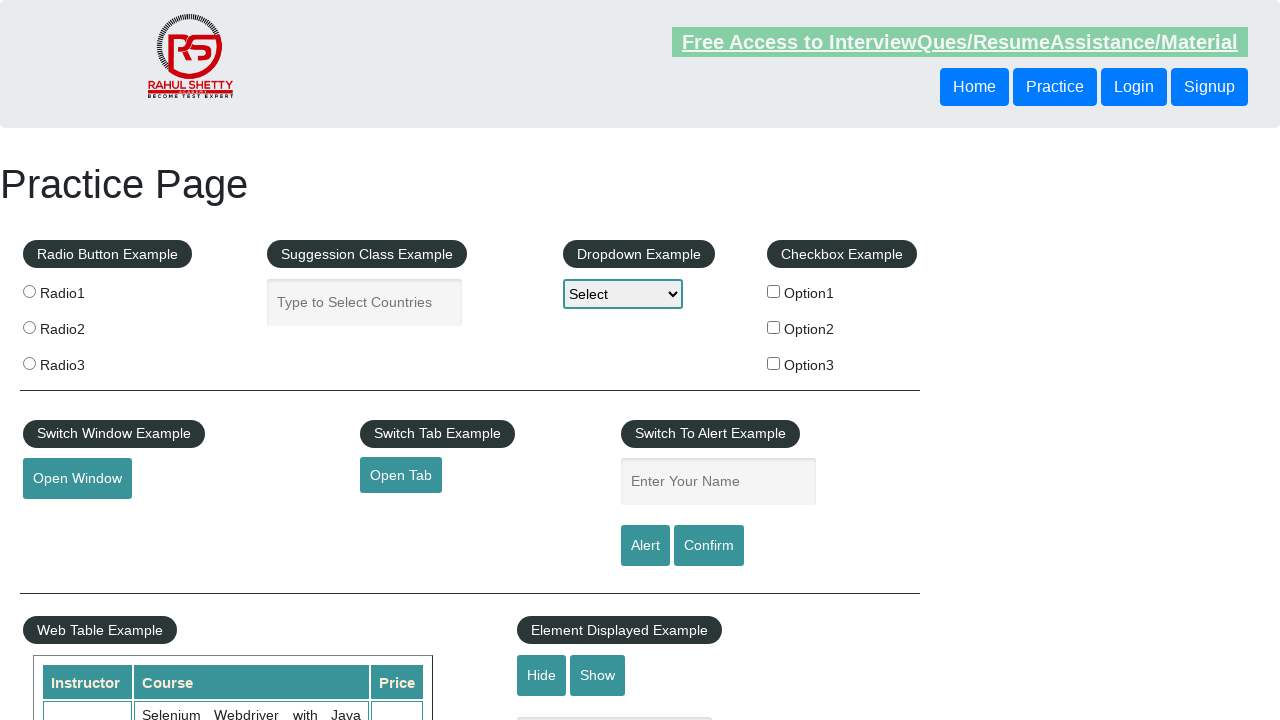

Clicked button to open new window at (77, 479) on #openwindow
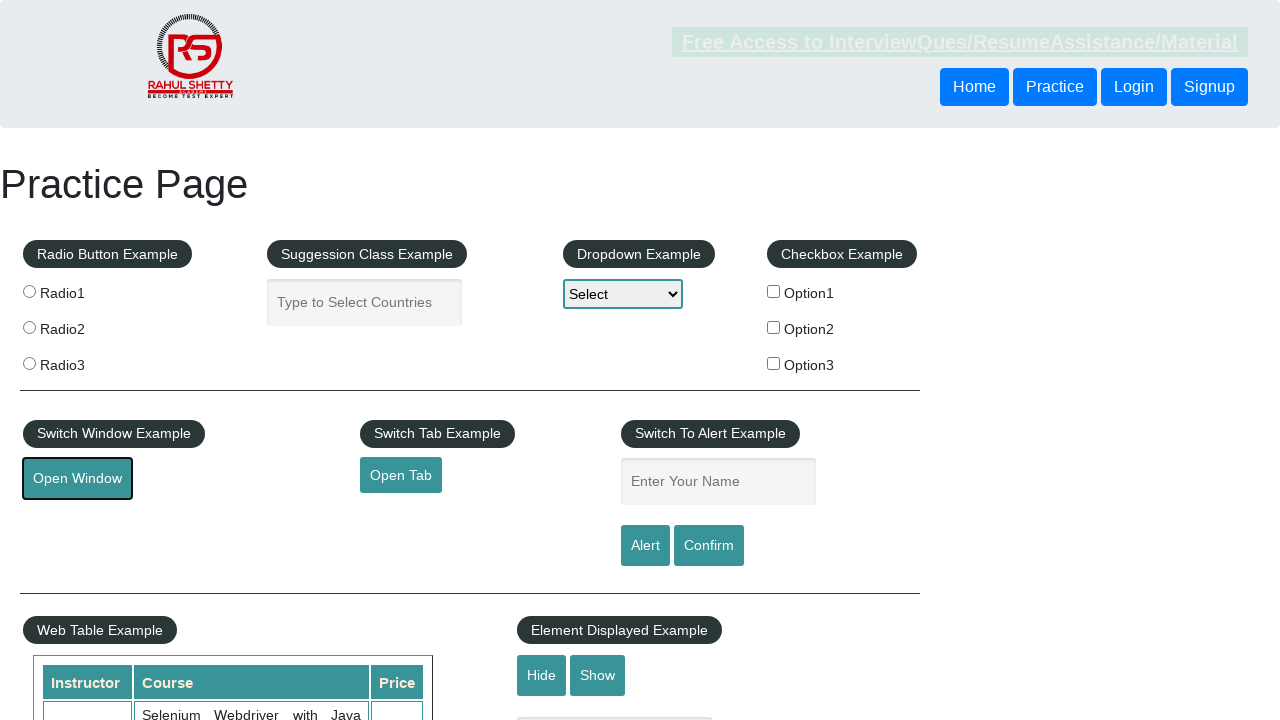

New window opened and captured
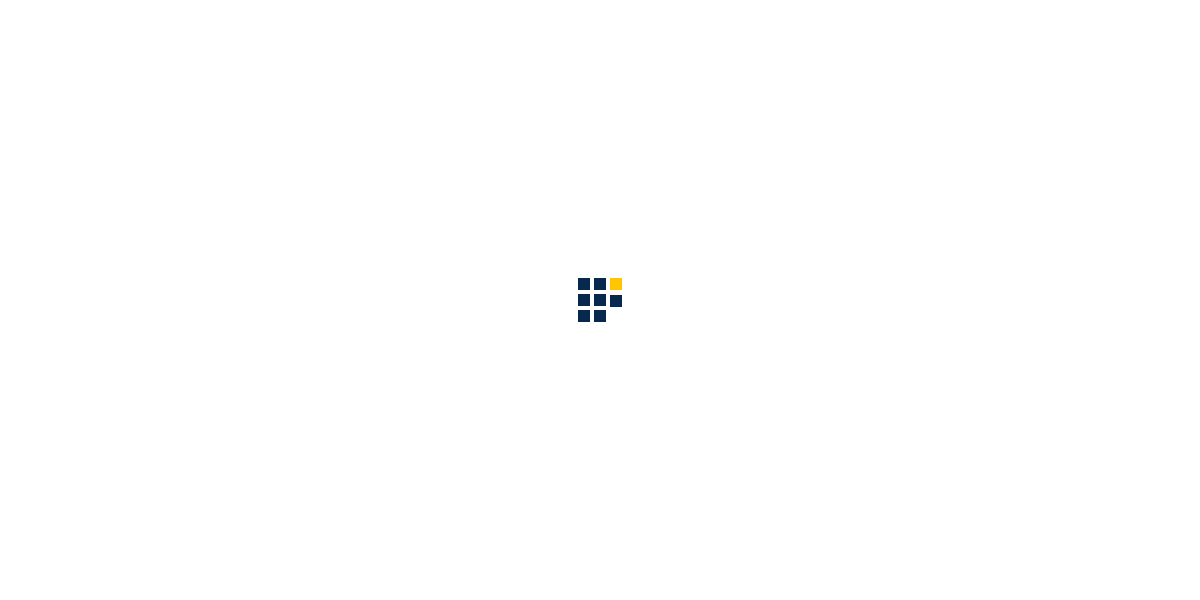

New page fully loaded
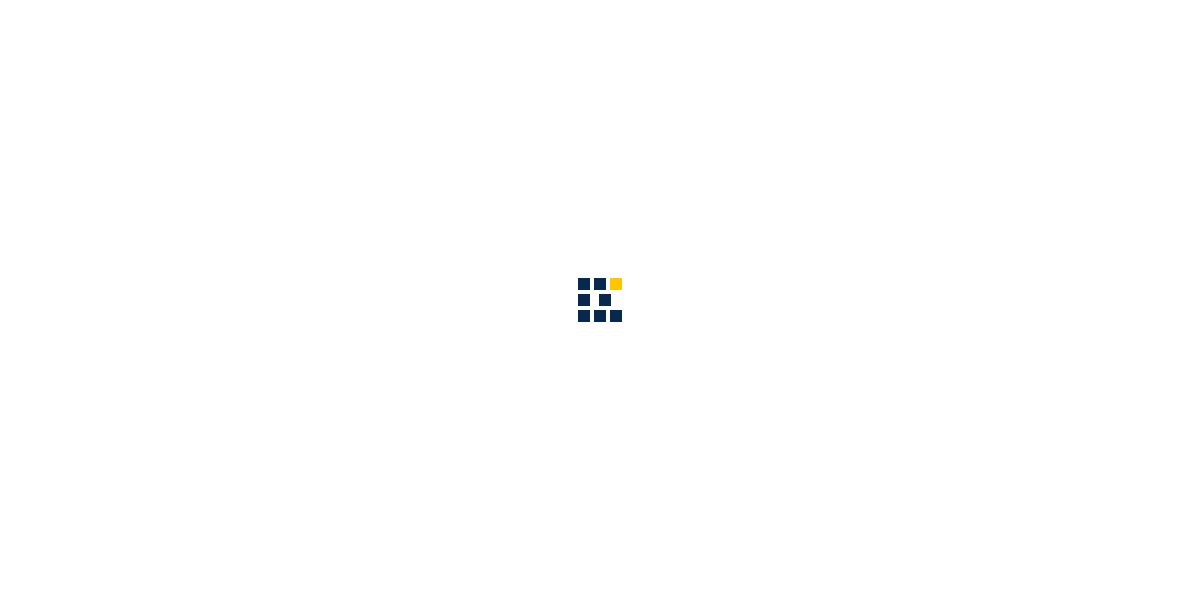

Closed the new window
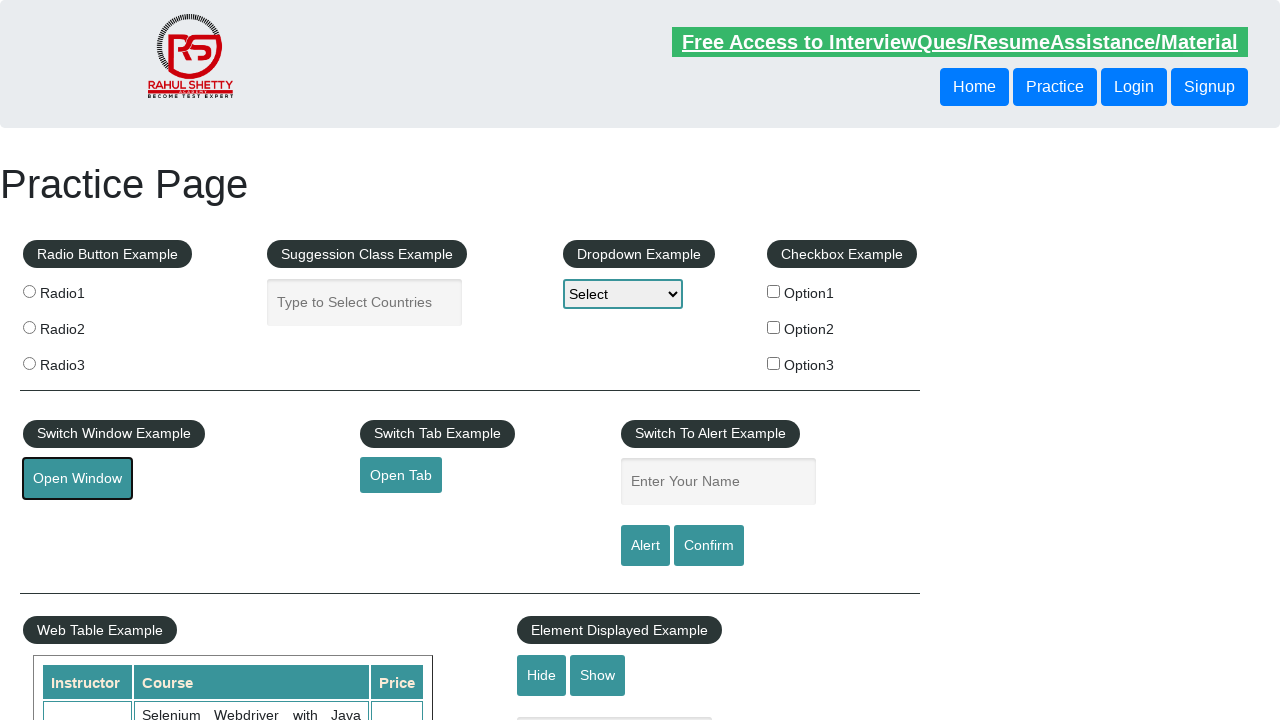

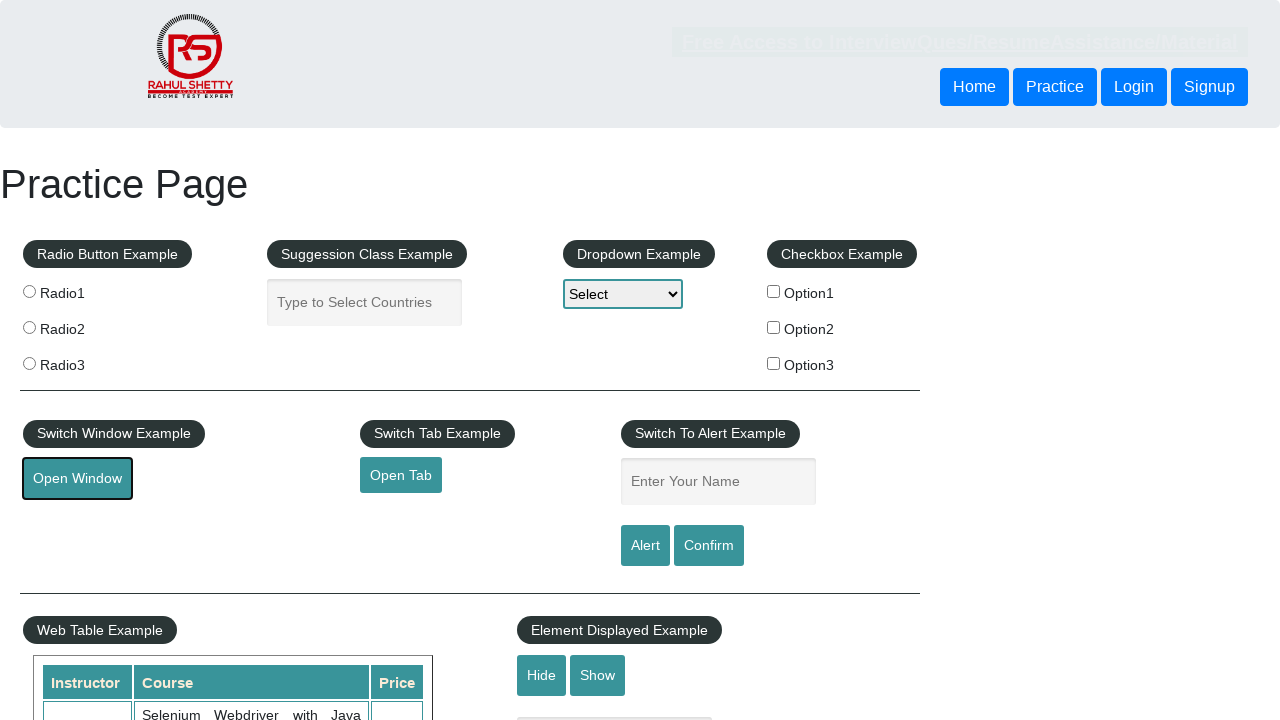